Tests a Turkish chemical company website by verifying text content and clicking on the Contact (İletişim) link

Starting URL: https://www.oguzkimya.com

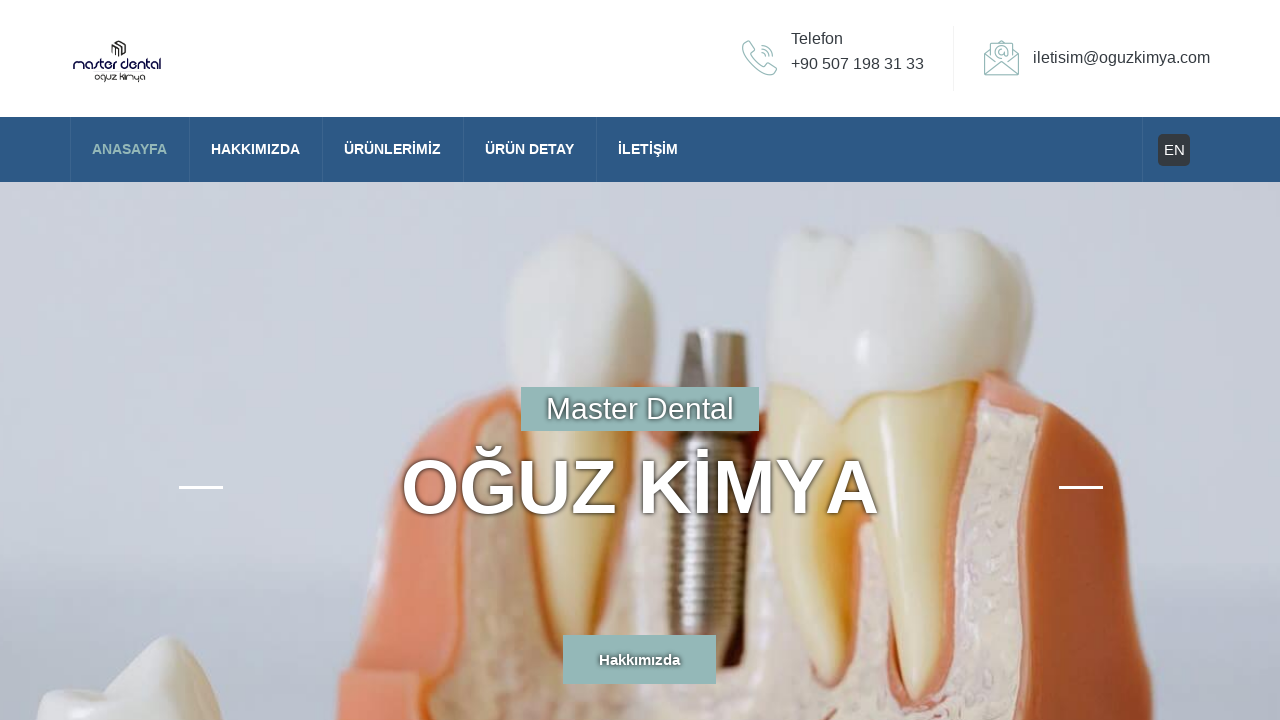

Located title element with class 'title'
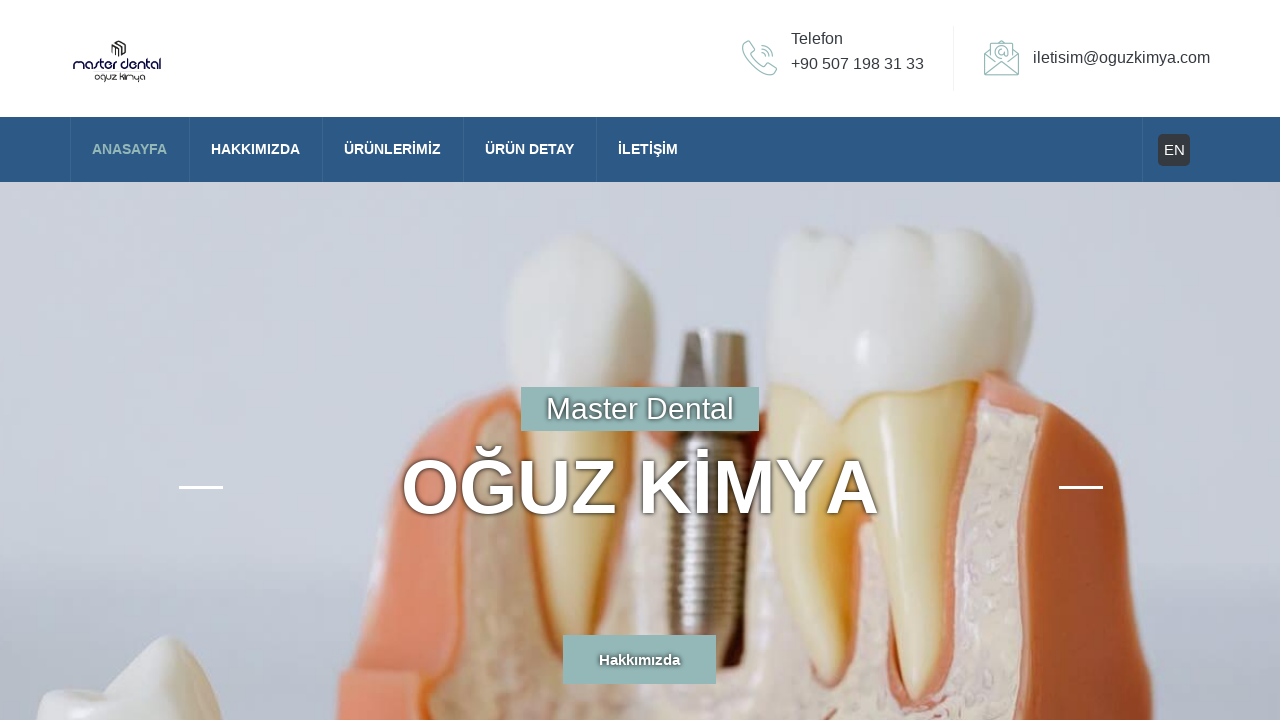

Verified title text contains 'HİZMETLERİMİZ'
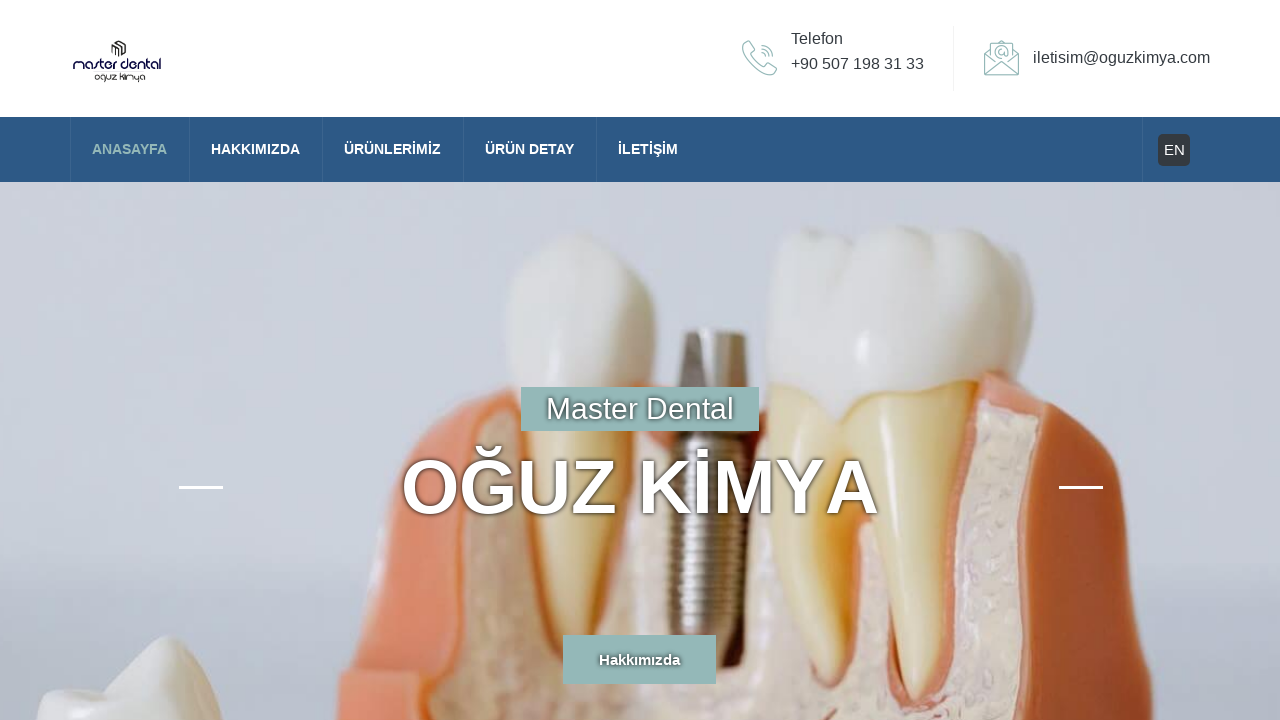

Located first h2 element on page
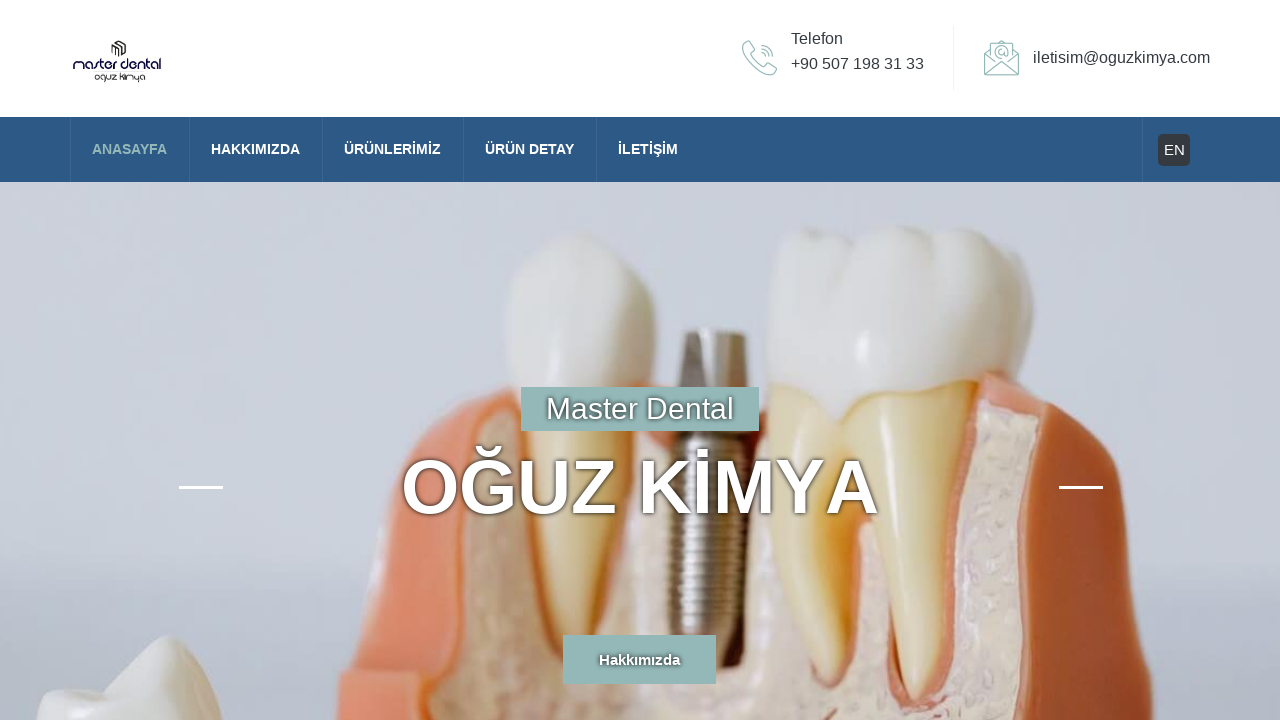

Printed h2 text content: HİZMETLERİMİZ
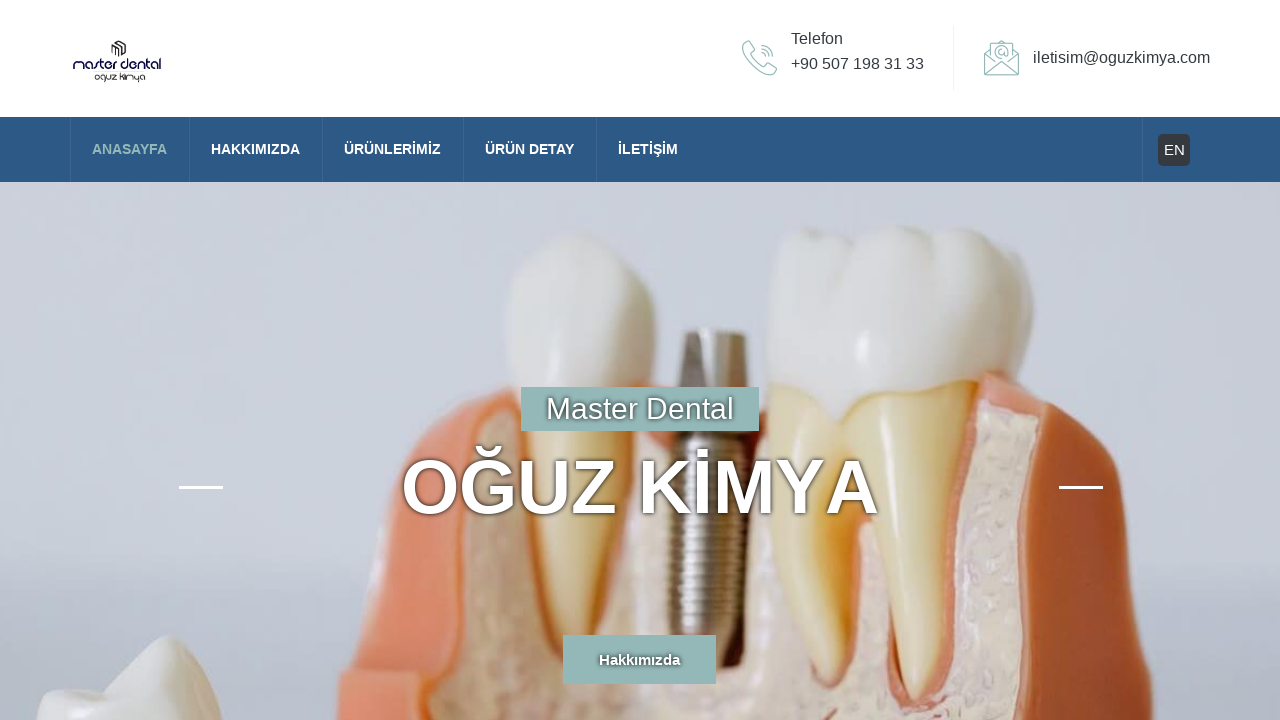

Clicked on Contact (İletişim) link at (648, 150) on text=İletişim
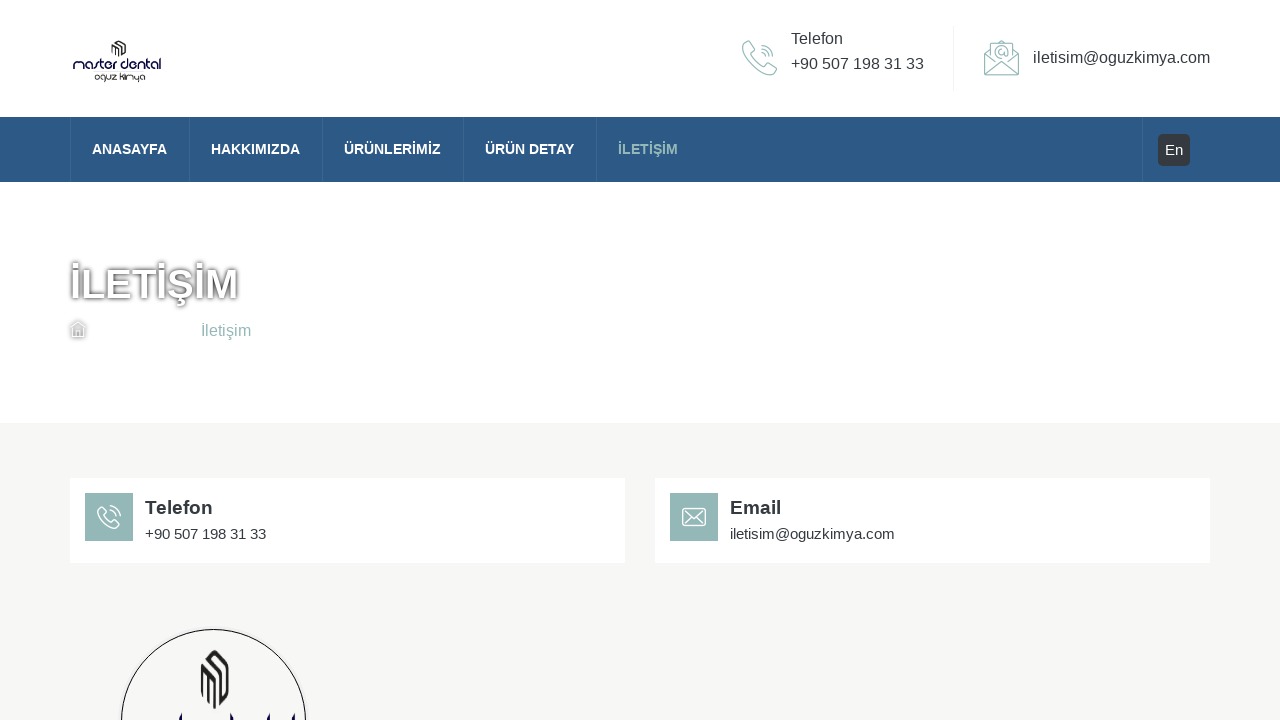

Navigation completed and page reached networkidle state
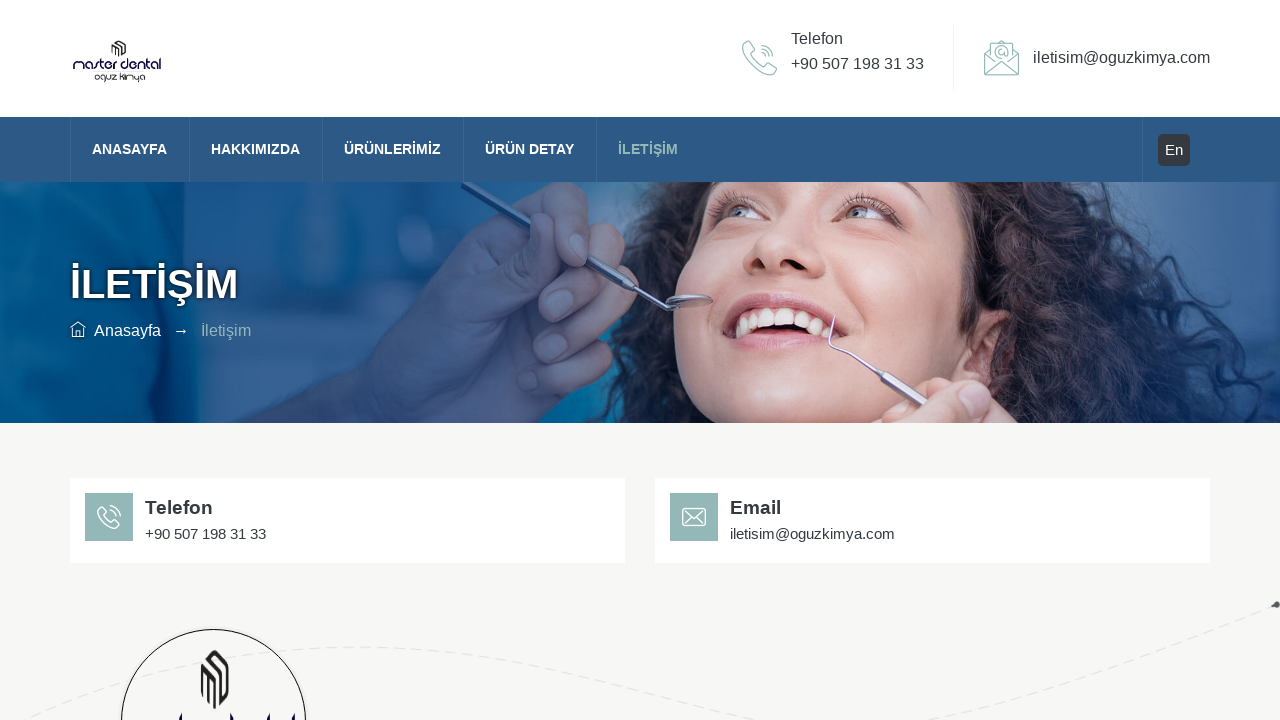

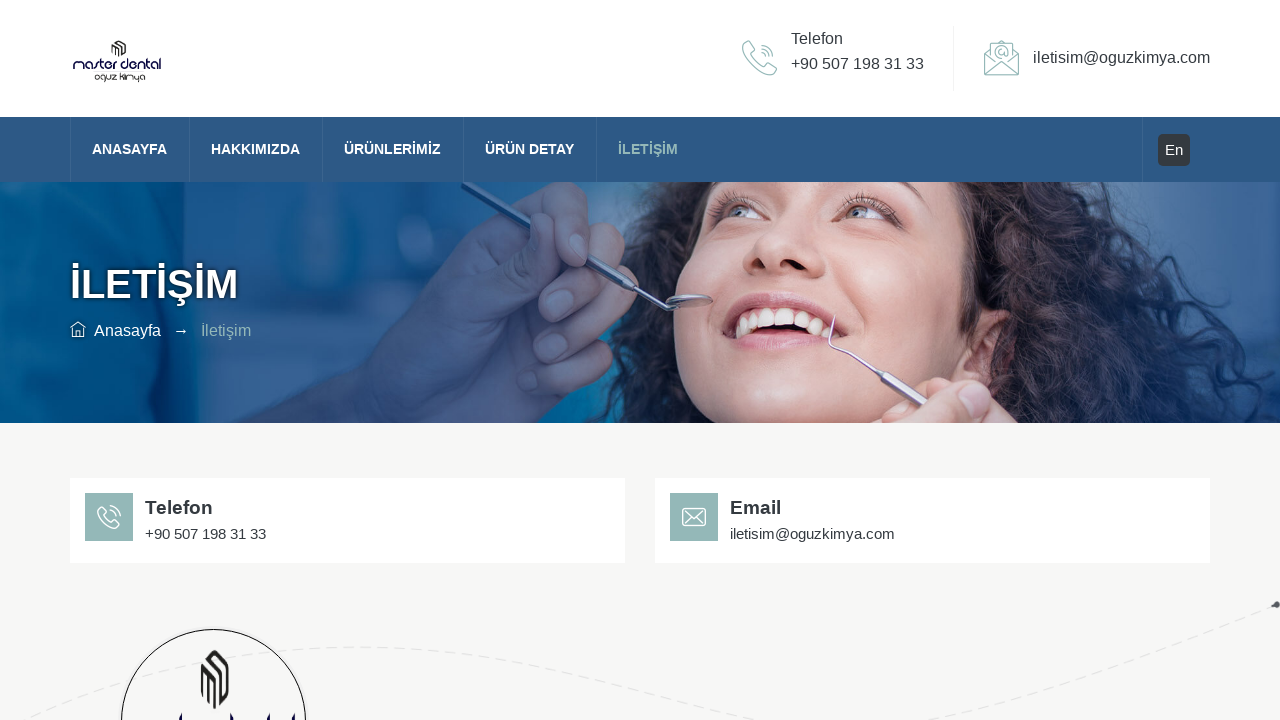